Tests the shopping functionality by finding a specific product (Beetroot) from a list of products and adding it to the cart

Starting URL: https://rahulshettyacademy.com/seleniumPractise/#/

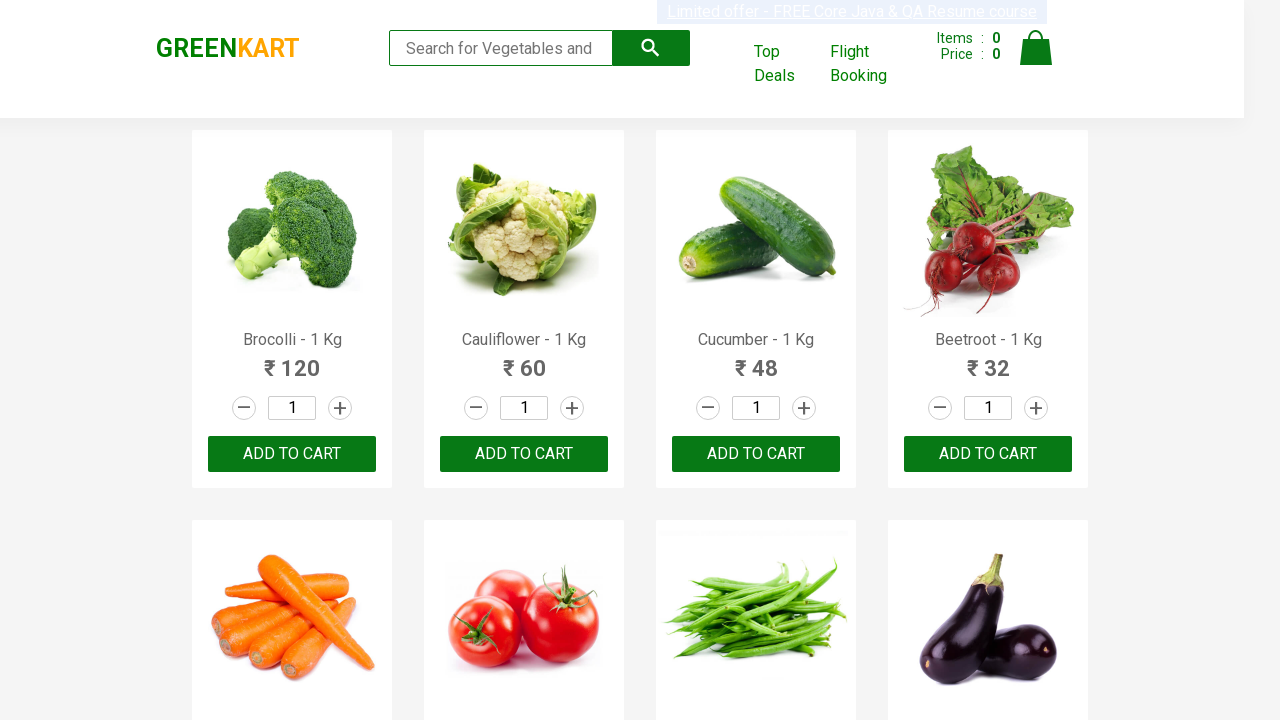

Waited for product list to load
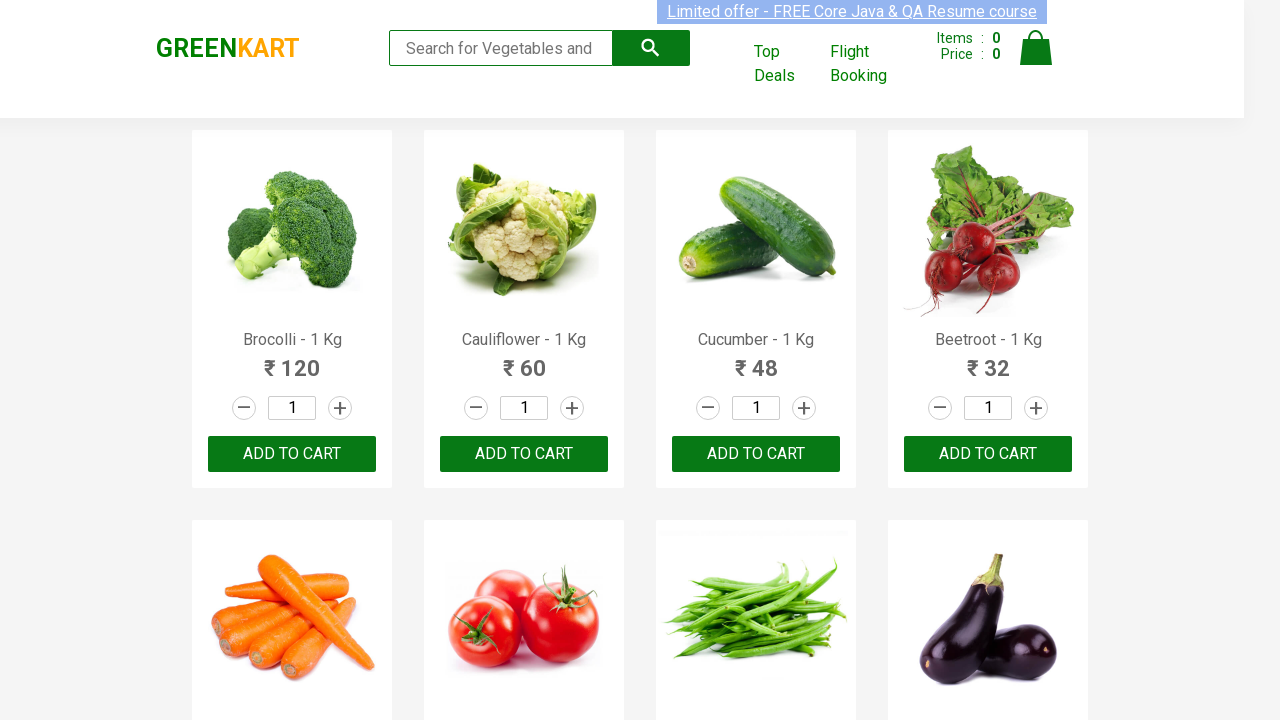

Retrieved all product elements from the page
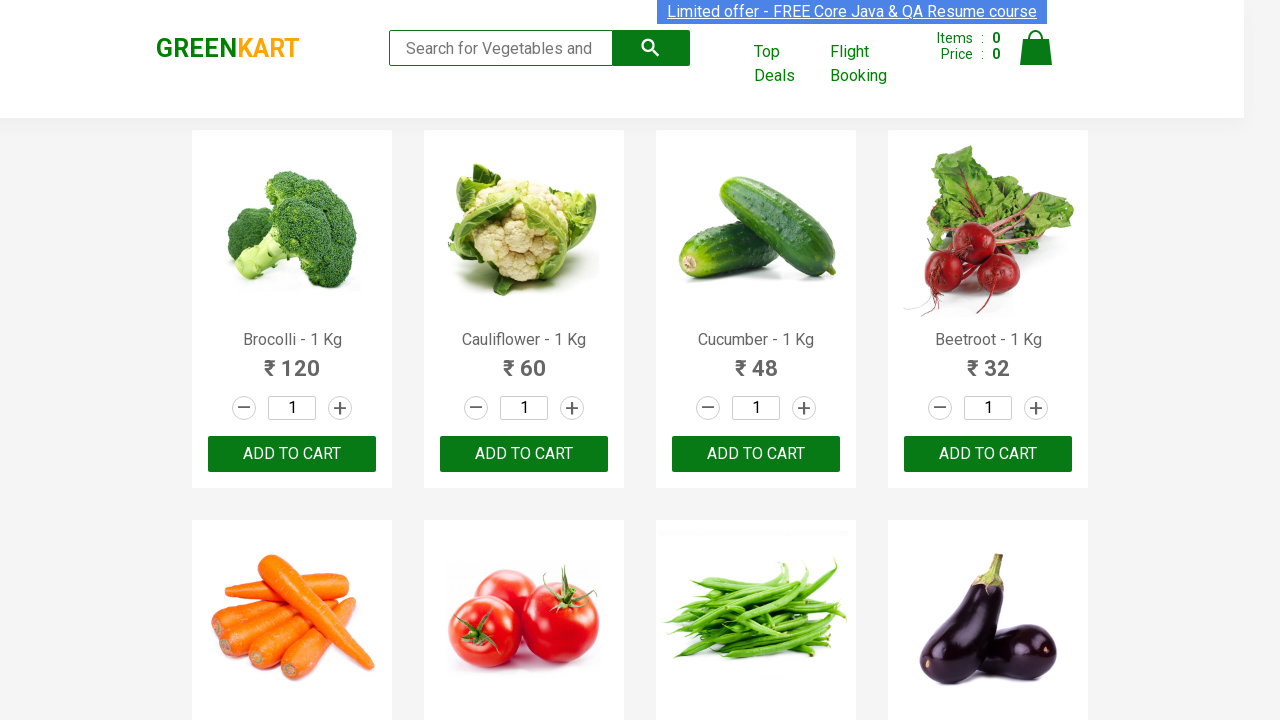

Found Beetroot in product list and clicked add to cart button at (988, 454) on xpath=//div[@class='product-action']/button >> nth=3
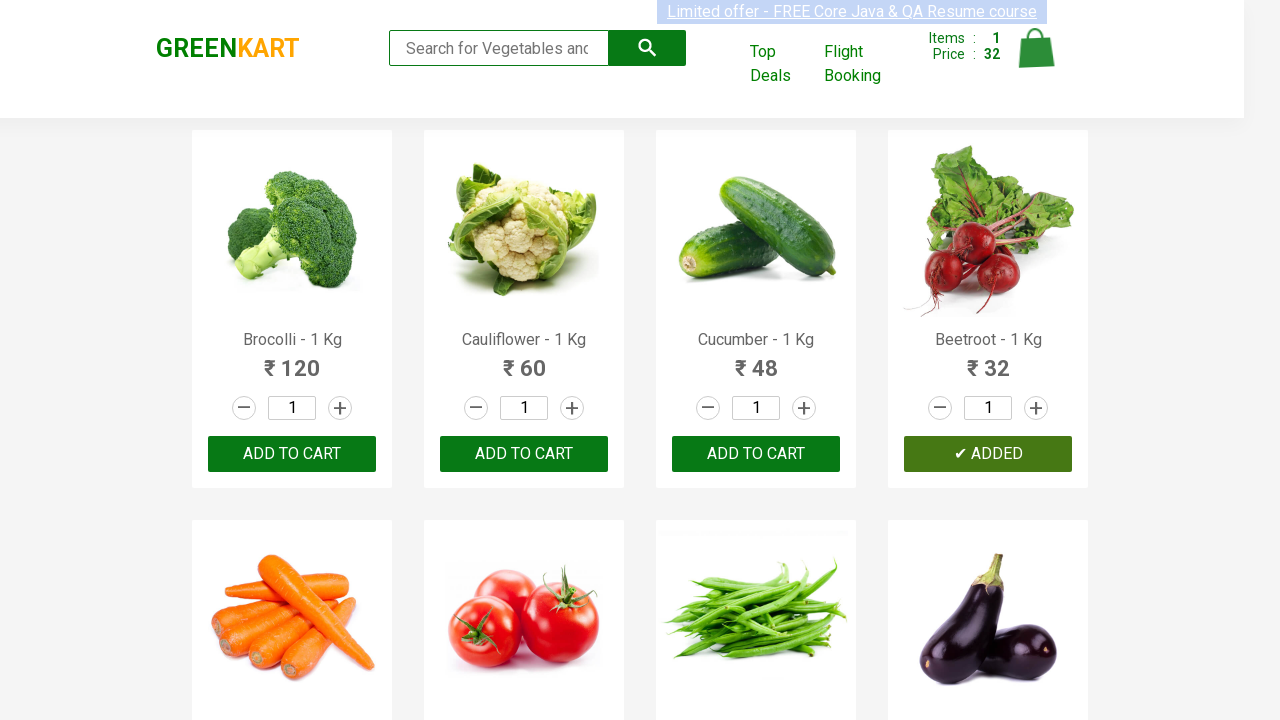

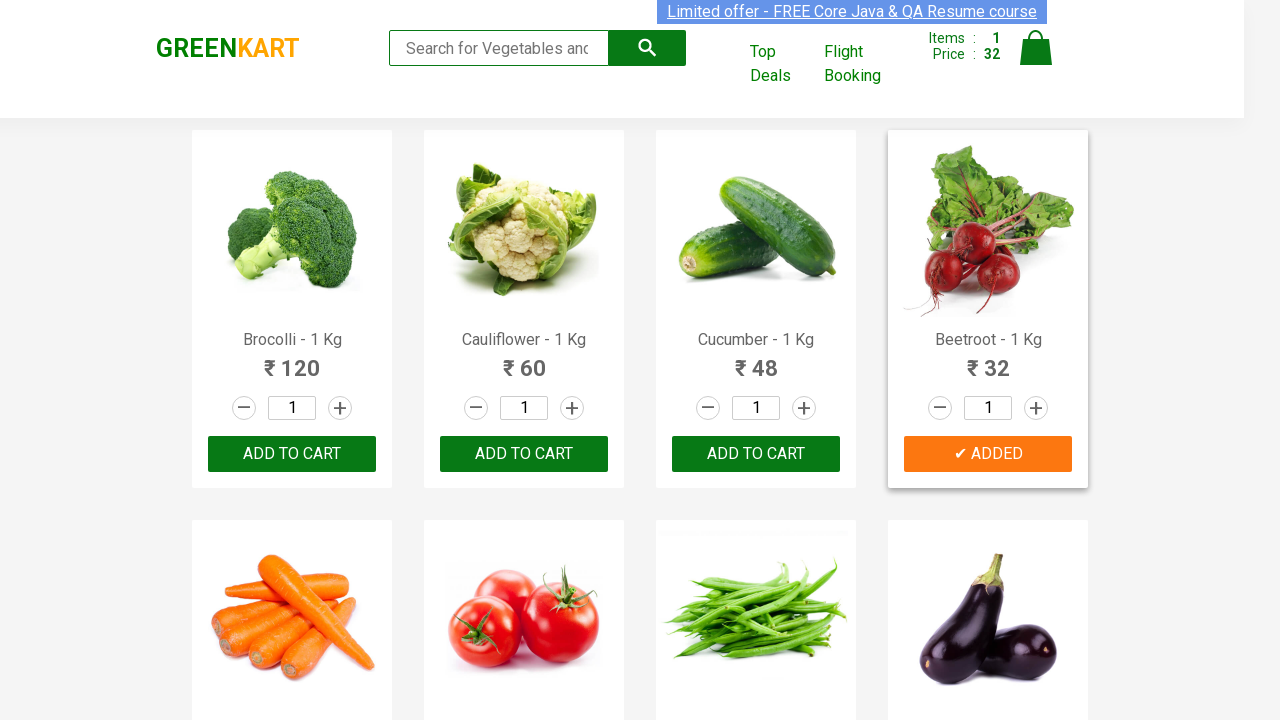